Clicks the sixteenth link to navigate to web-storage.html and verifies the page header

Starting URL: https://bonigarcia.dev/selenium-webdriver-java/

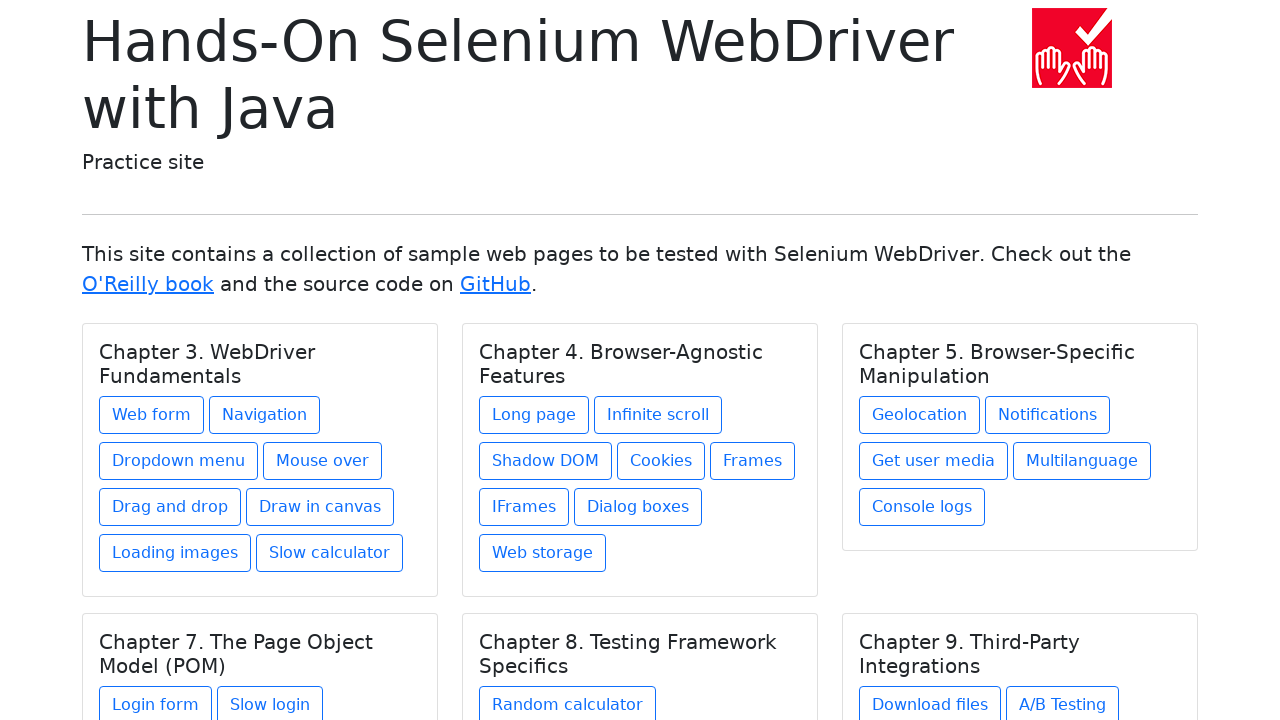

Clicked the sixteenth link to navigate to web-storage.html at (542, 553) on (//a[@class='btn btn-outline-primary mb-2'])[16]
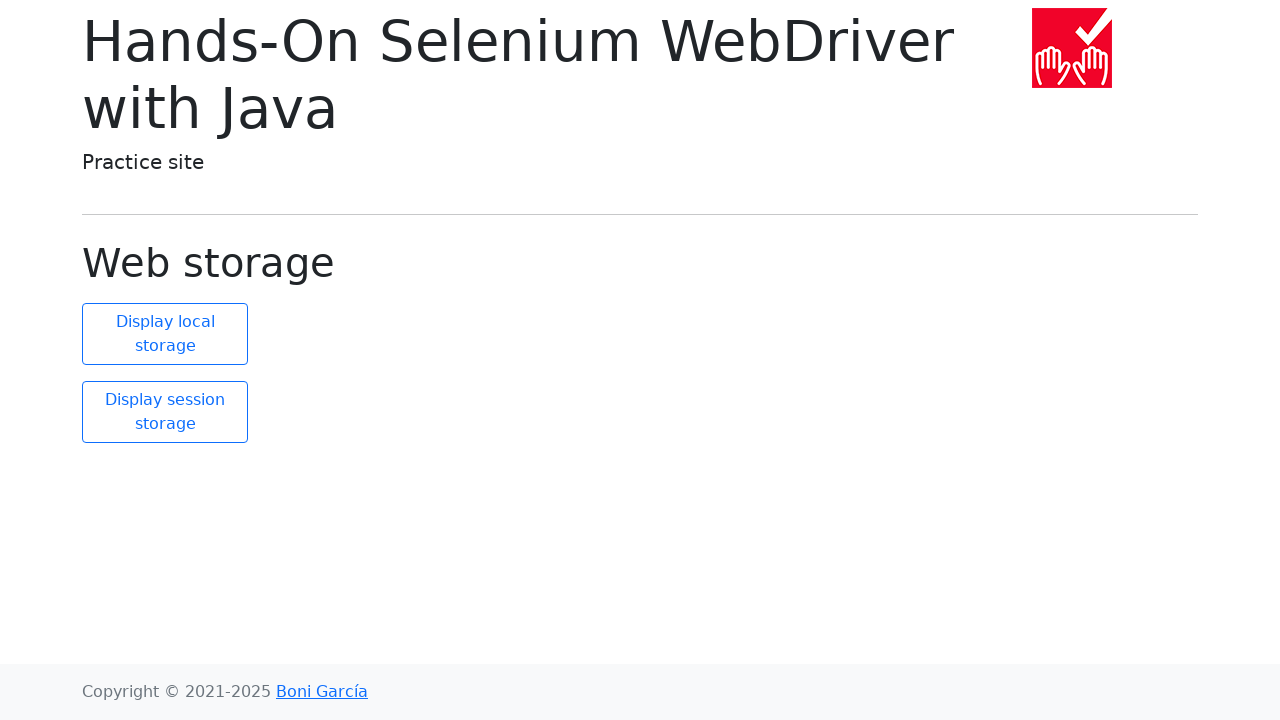

Web storage page header loaded
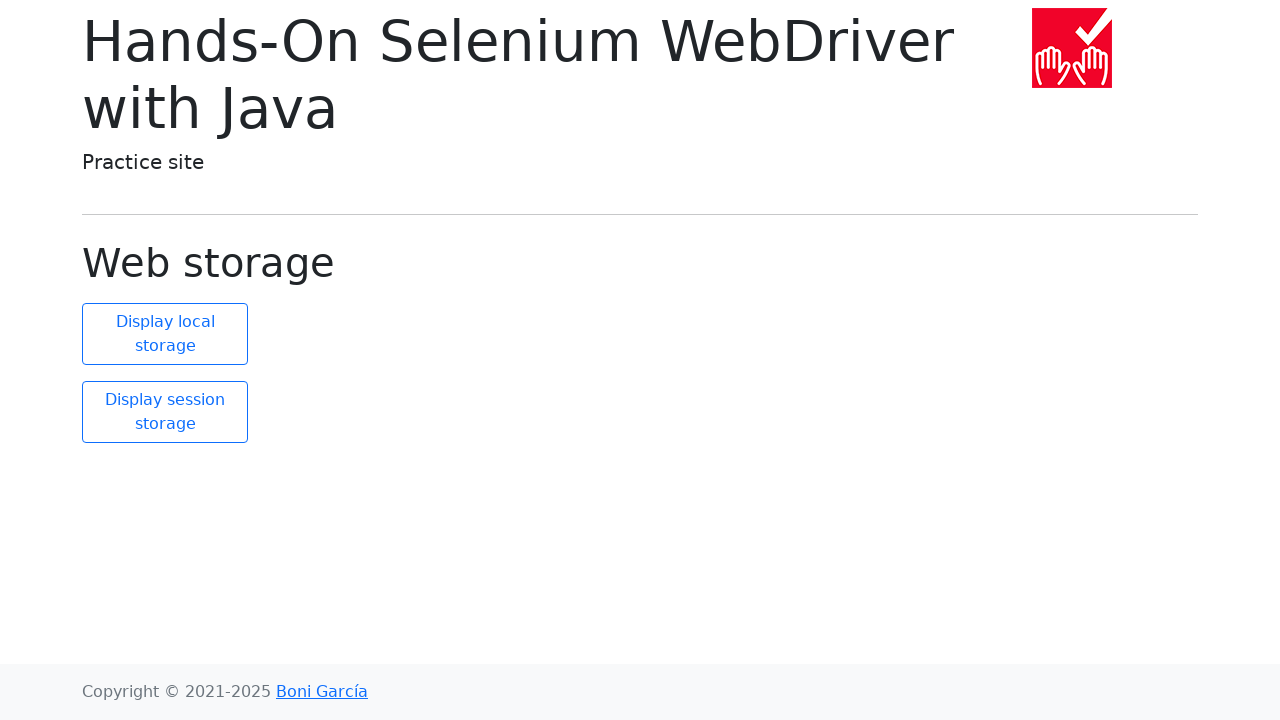

Verified URL contains 'web-storage.html'
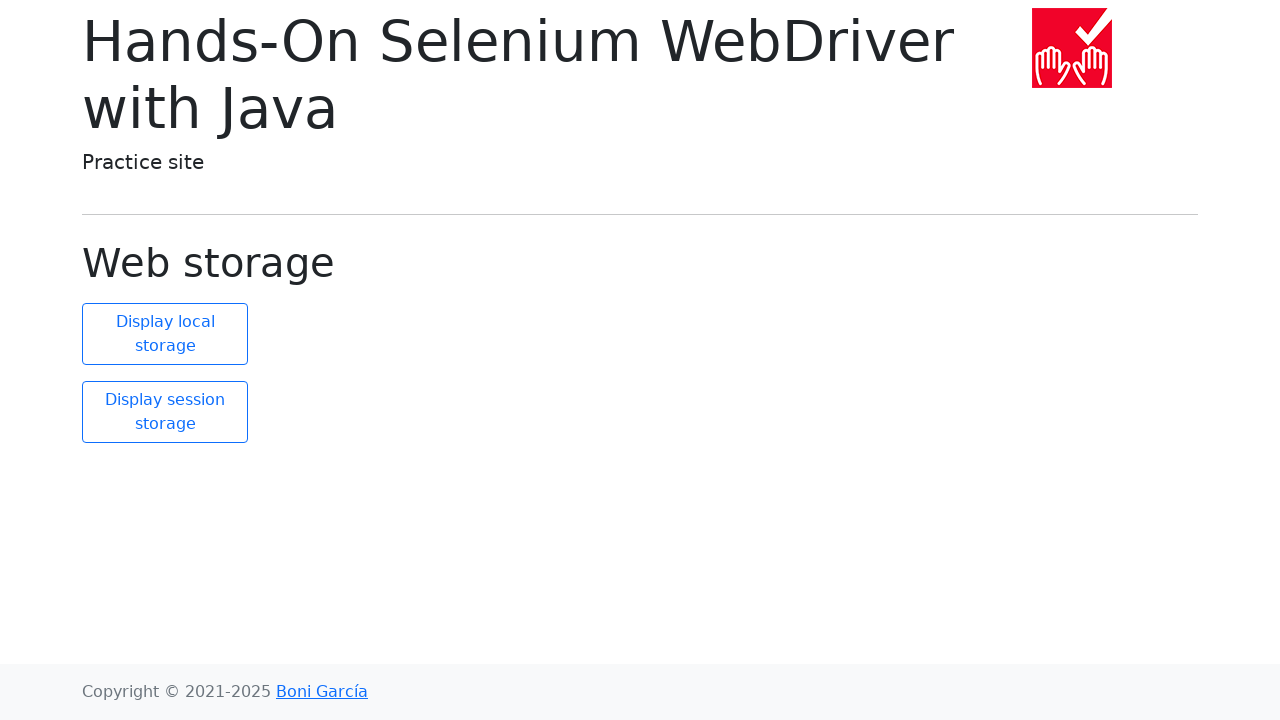

Verified page header text is 'Web storage'
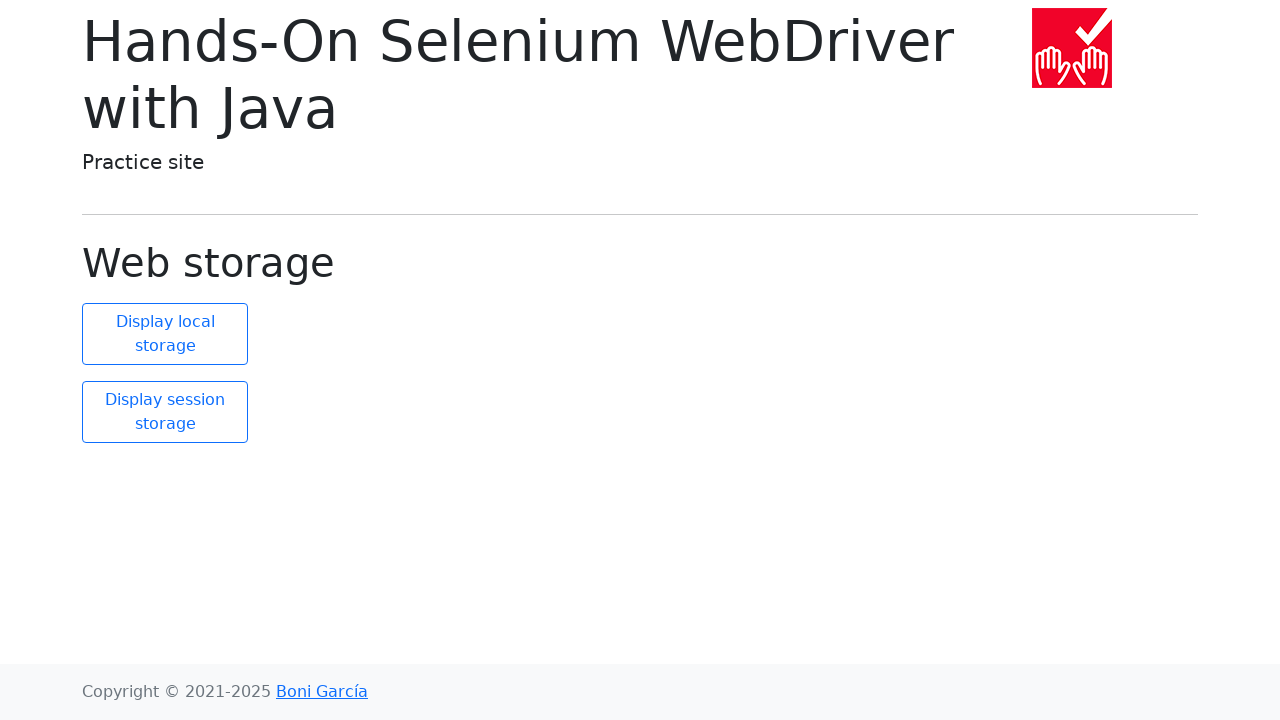

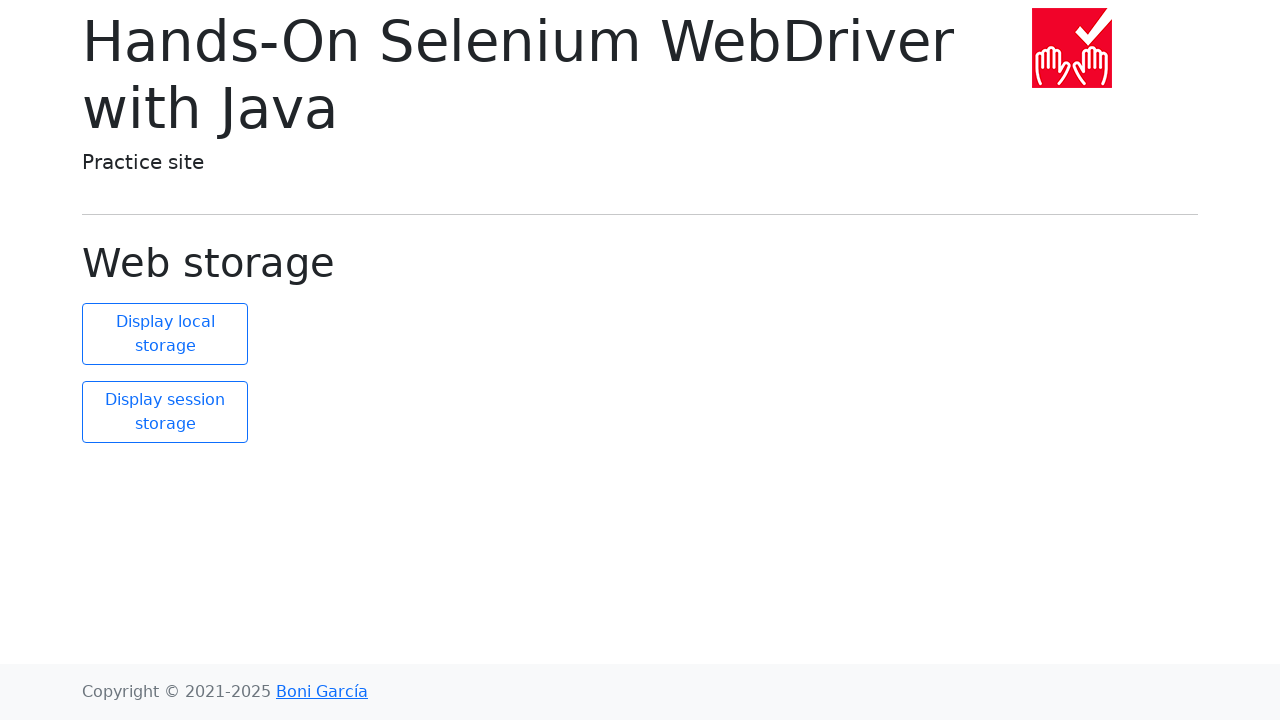